Tests double-click functionality on a button element on a test automation practice website

Starting URL: http://testautomationpractice.blogspot.com/

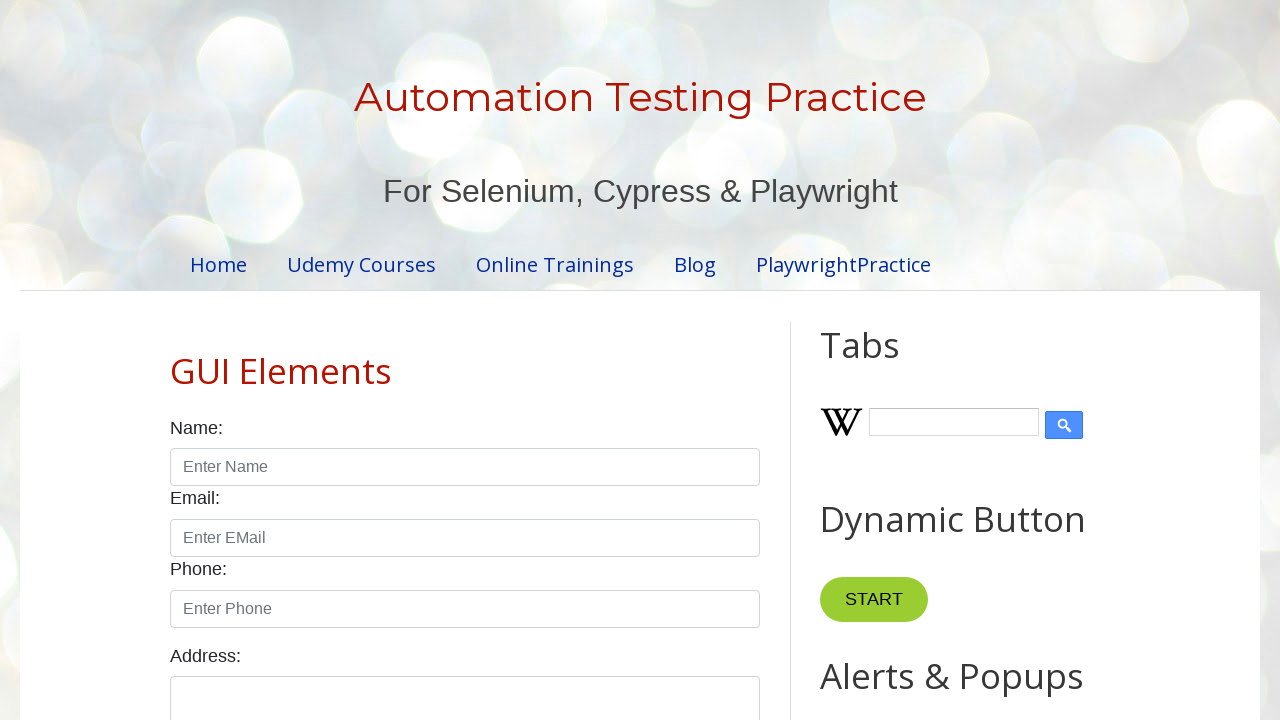

Navigated to test automation practice website
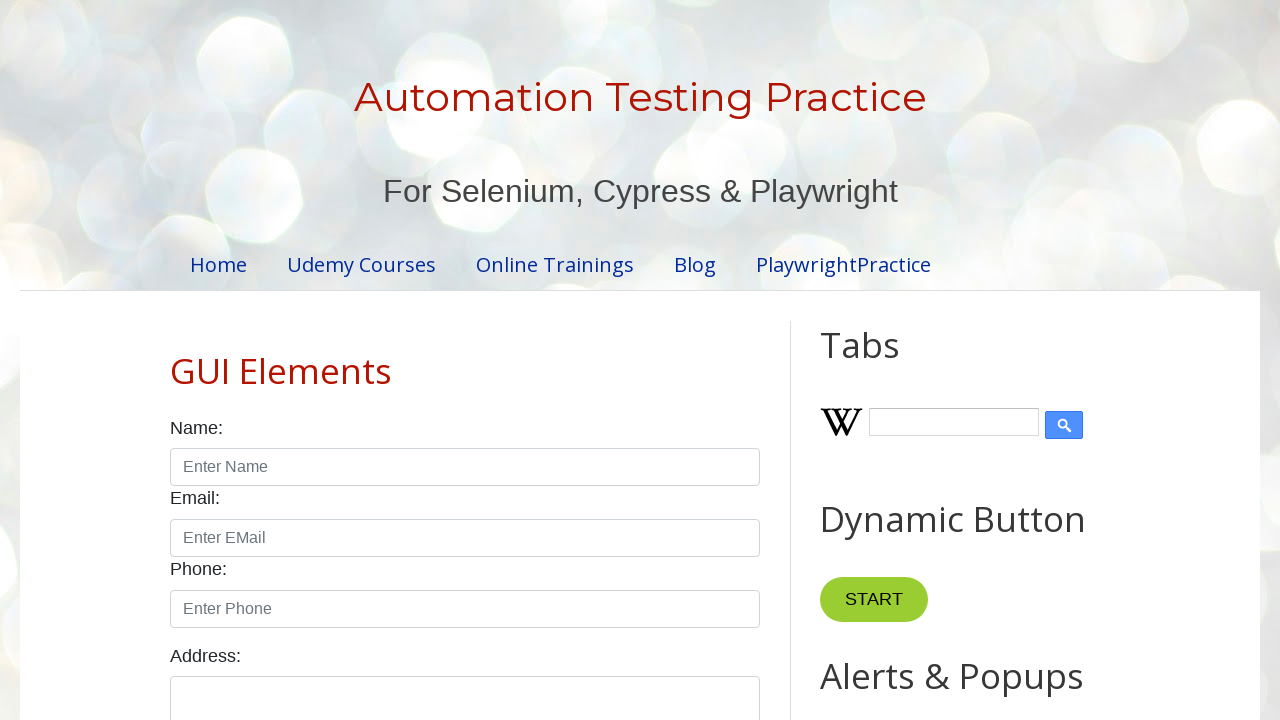

Located button element for double-click test
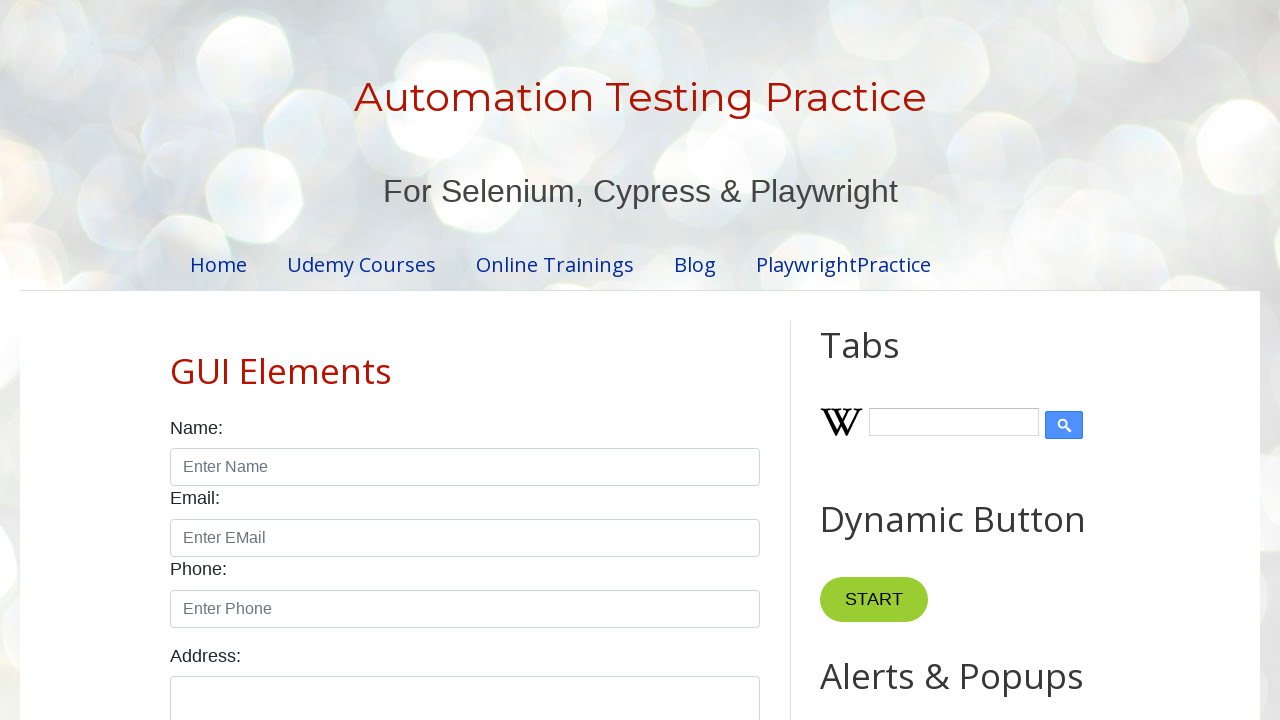

Performed double-click action on button element at (885, 360) on xpath=//*[@id='HTML10']/div[1]/button
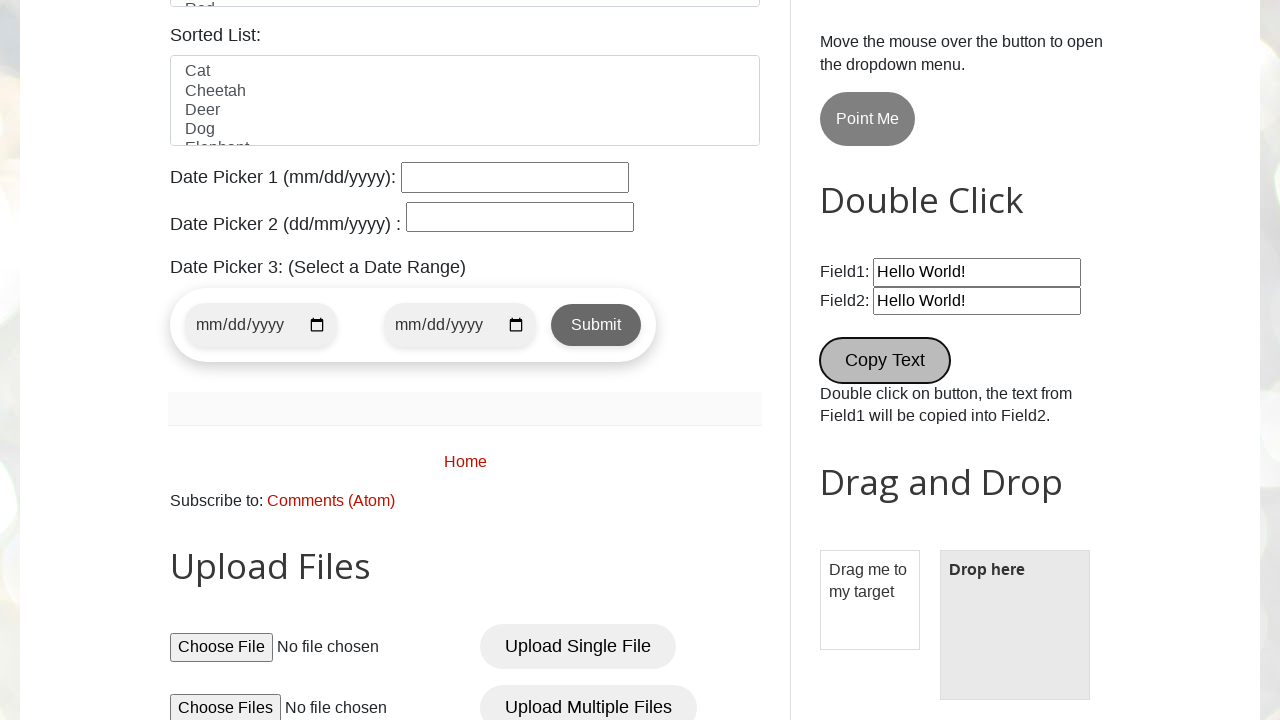

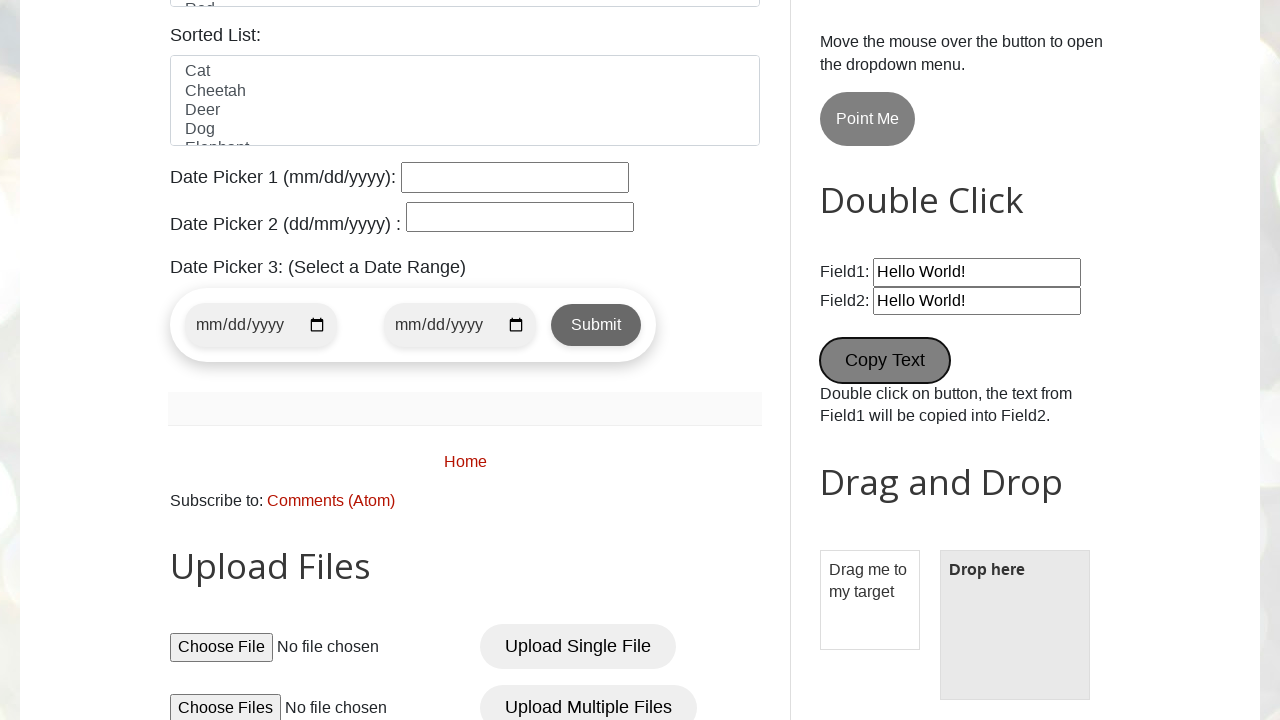